Tests jQuery UI selectmenu functionality by navigating to the selectmenu demo page and interacting with dropdown menus

Starting URL: https://jqueryui.com/

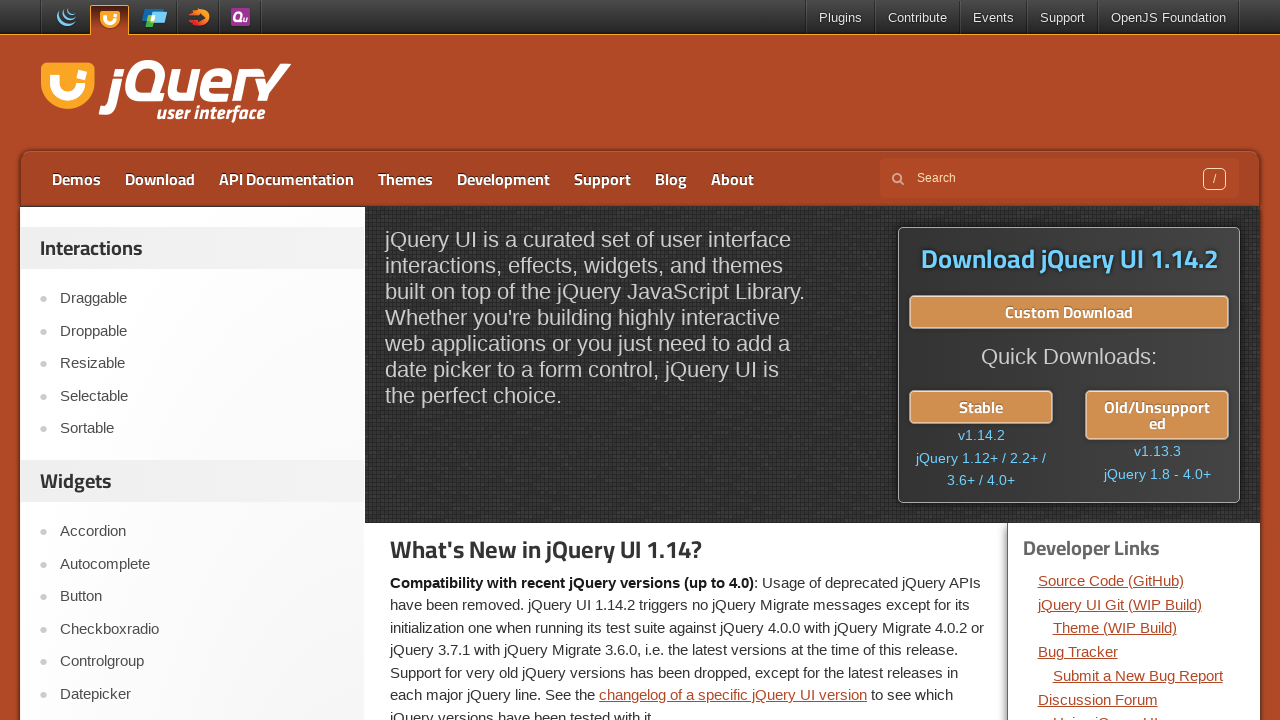

Clicked on Selectmenu link to navigate to jQuery UI selectmenu demo at (202, 360) on a:text('Selectmenu')
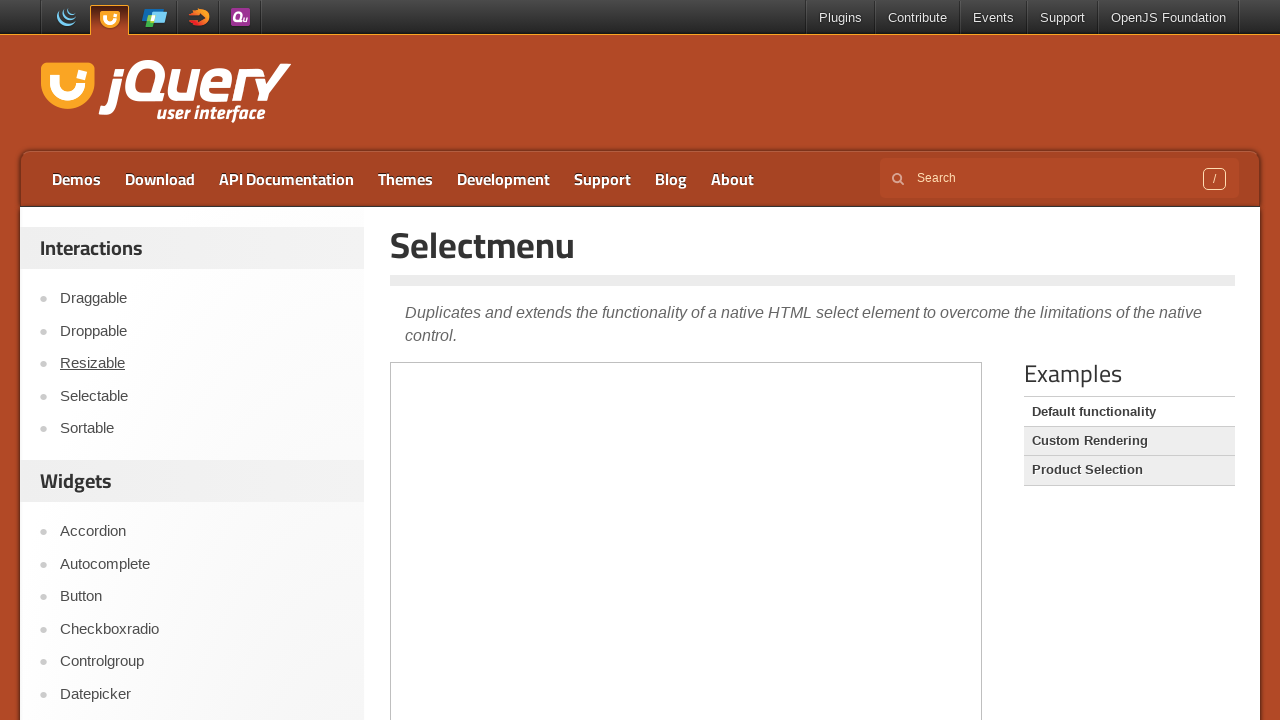

Iframe loaded on the page
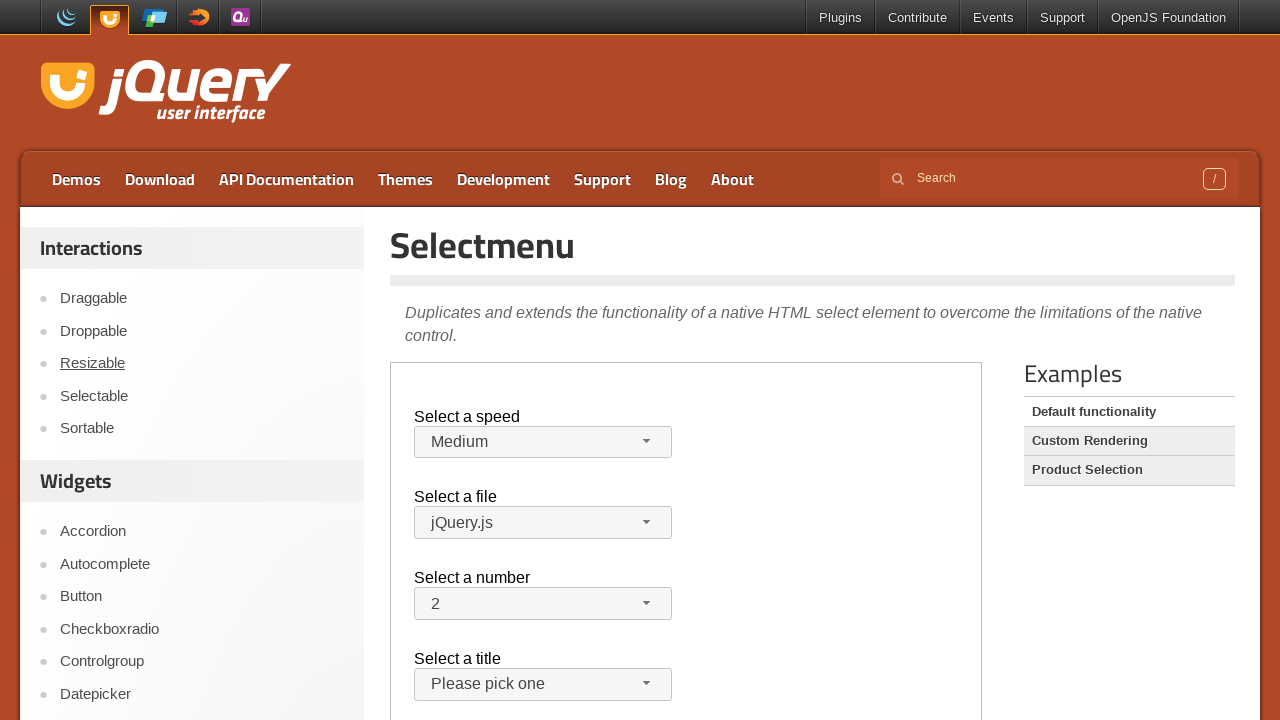

Switched to iframe context
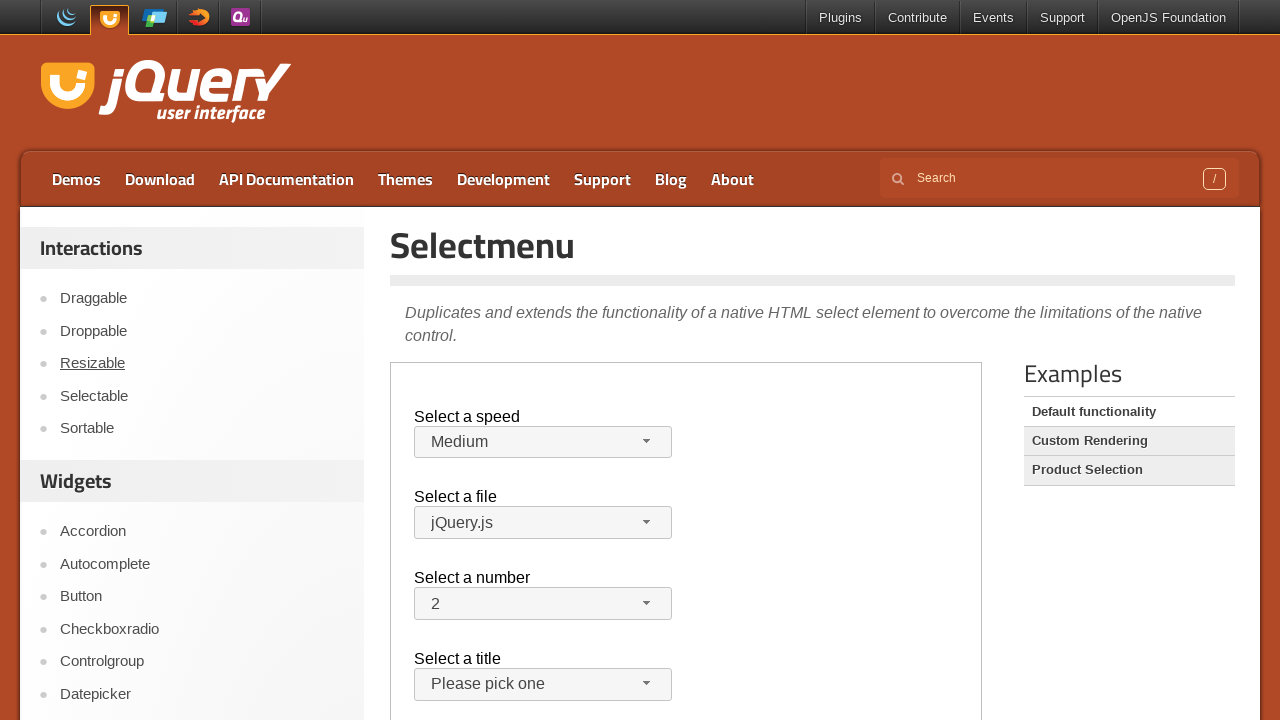

Clicked on speed dropdown to open menu at (533, 442) on iframe >> nth=0 >> internal:control=enter-frame >> #speed-button > .ui-selectmen
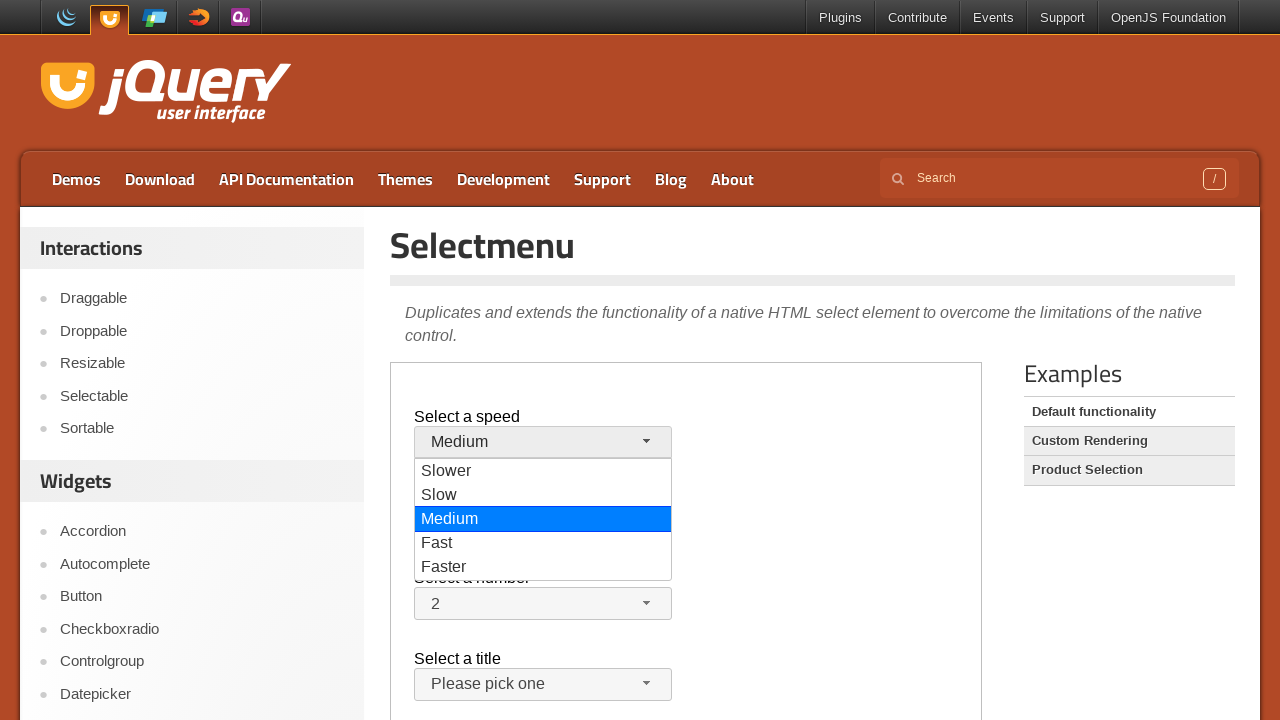

Selected first option from speed dropdown at (543, 472) on iframe >> nth=0 >> internal:control=enter-frame >> #ui-id-1
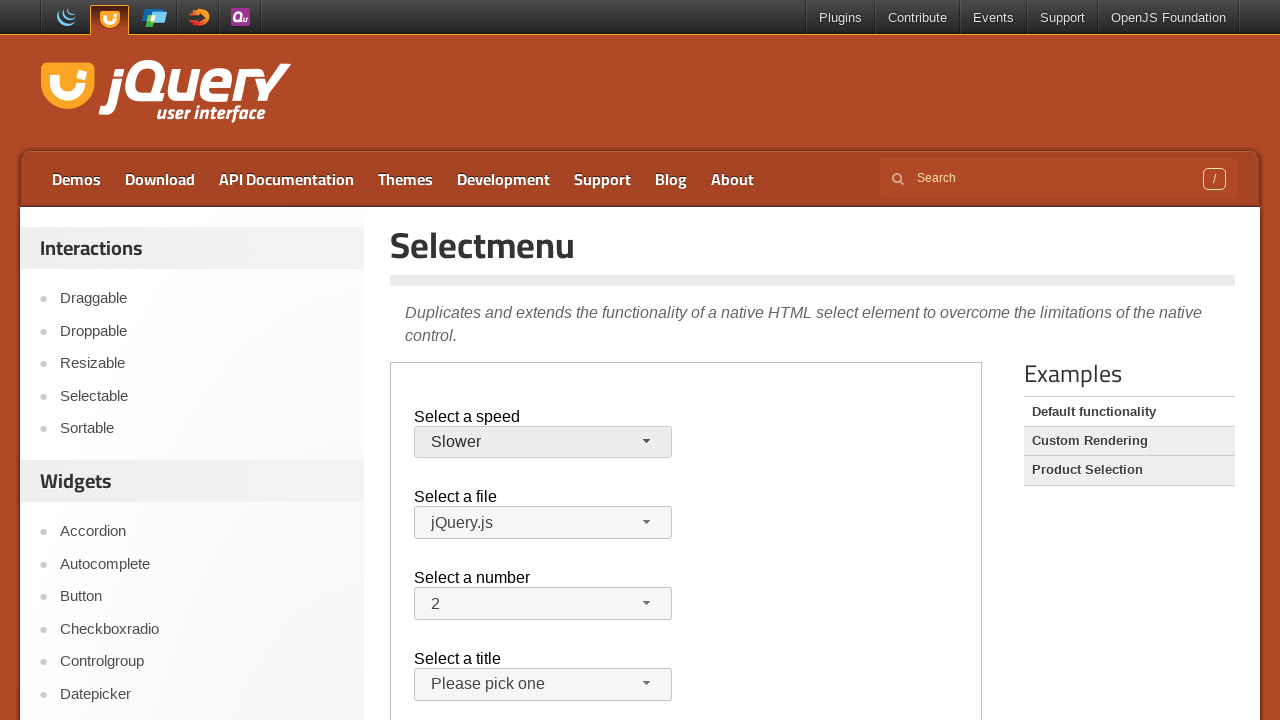

Clicked on files dropdown to open menu at (533, 523) on iframe >> nth=0 >> internal:control=enter-frame >> #files-button > .ui-selectmen
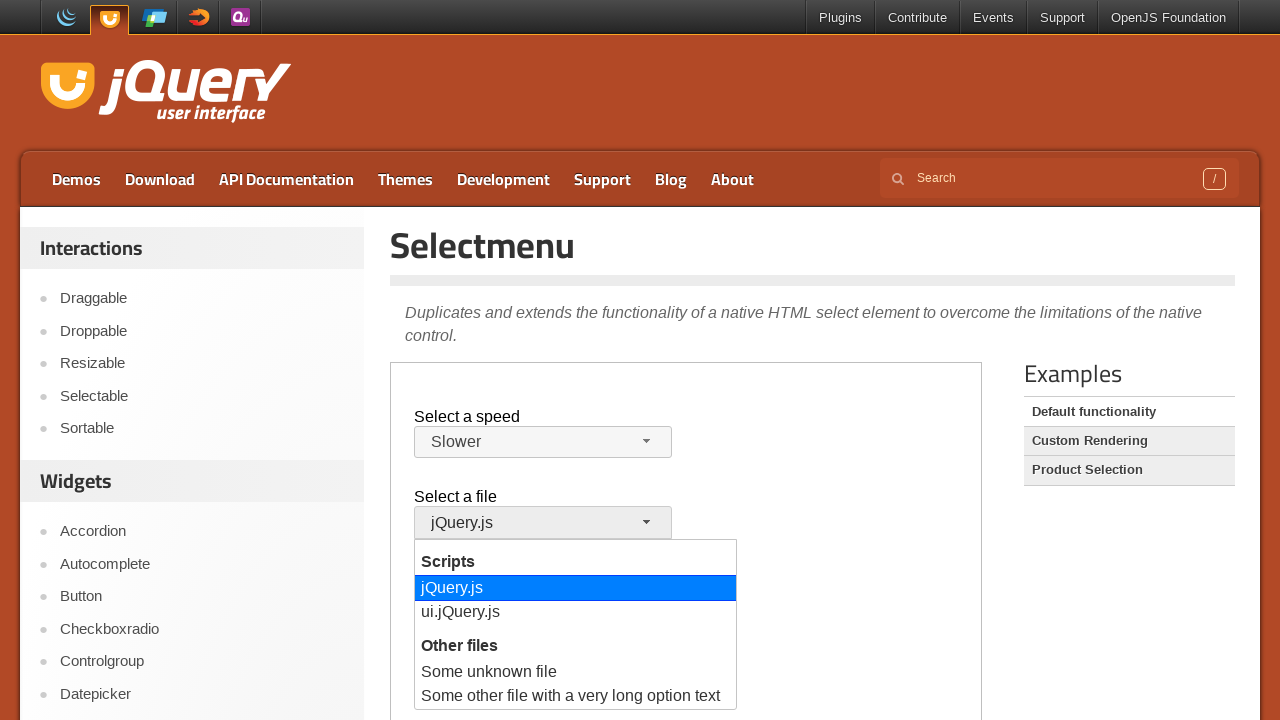

Selected an option from files dropdown at (576, 613) on iframe >> nth=0 >> internal:control=enter-frame >> #ui-id-7
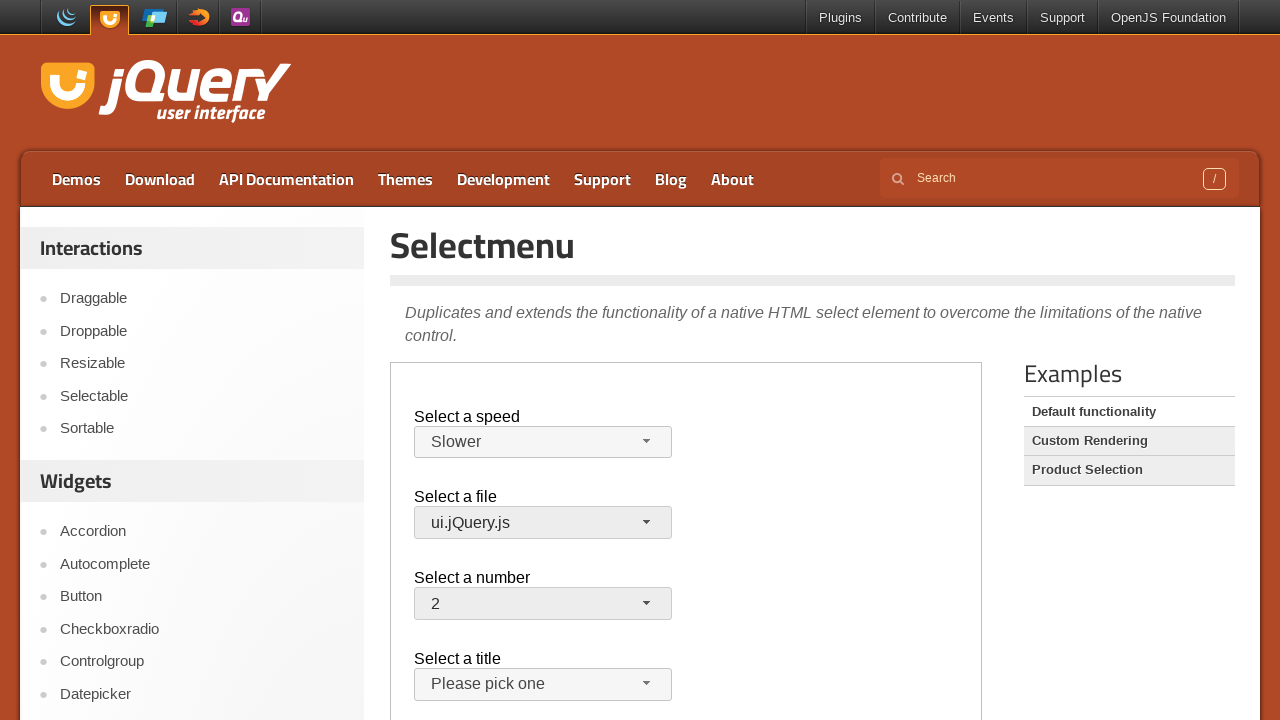

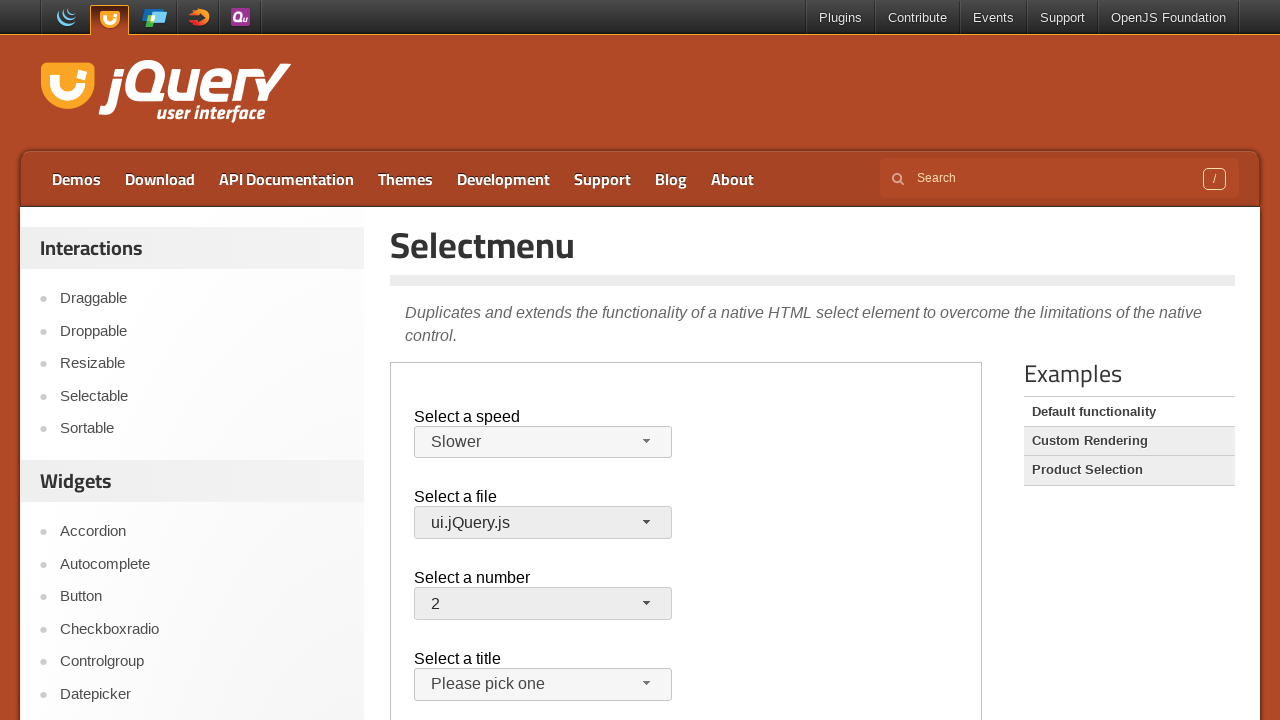